Tests checkbox interaction on a practice page by locating the BMW checkbox and clicking it

Starting URL: https://www.letskodeit.com/practice

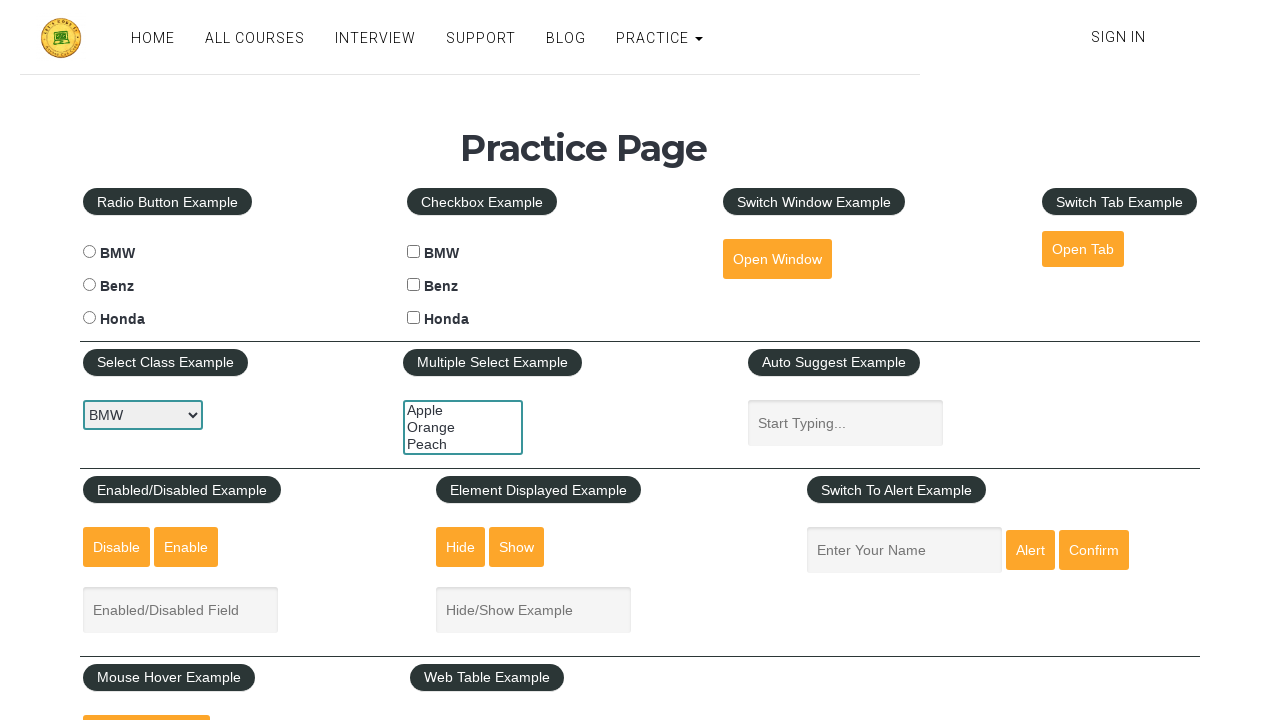

Located BMW checkbox element
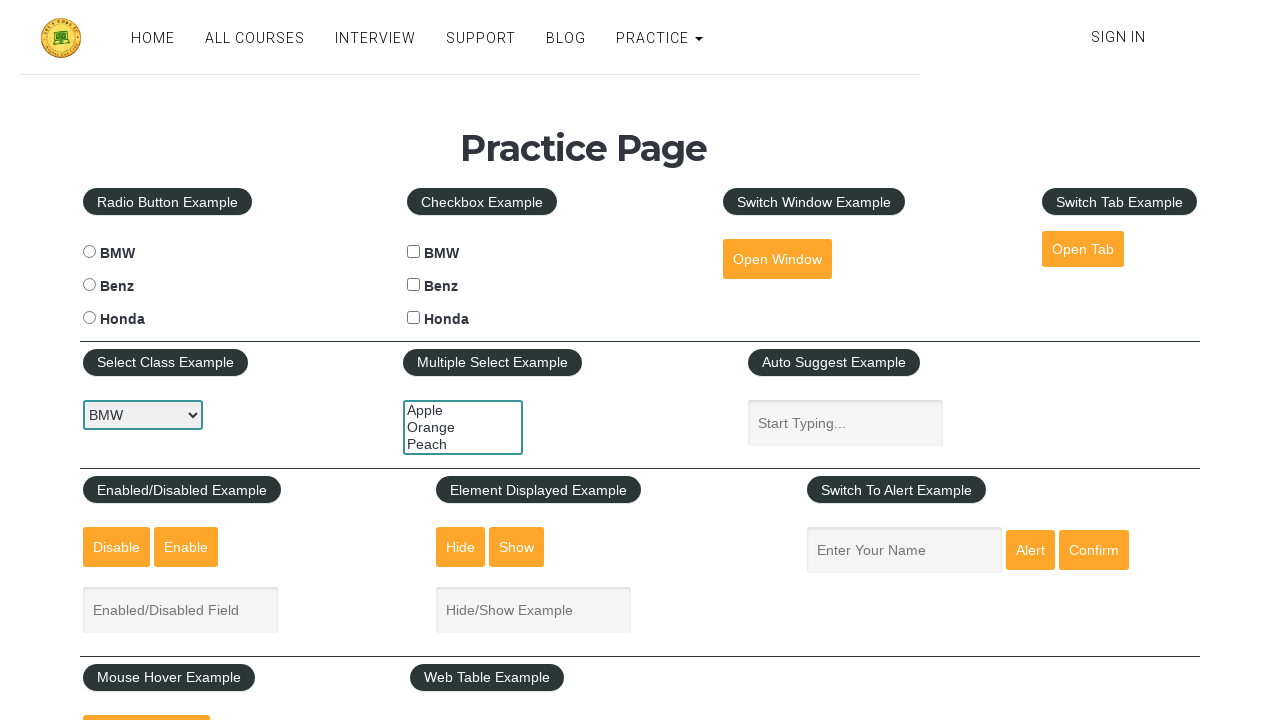

Clicked BMW checkbox to select it at (414, 252) on #bmwcheck
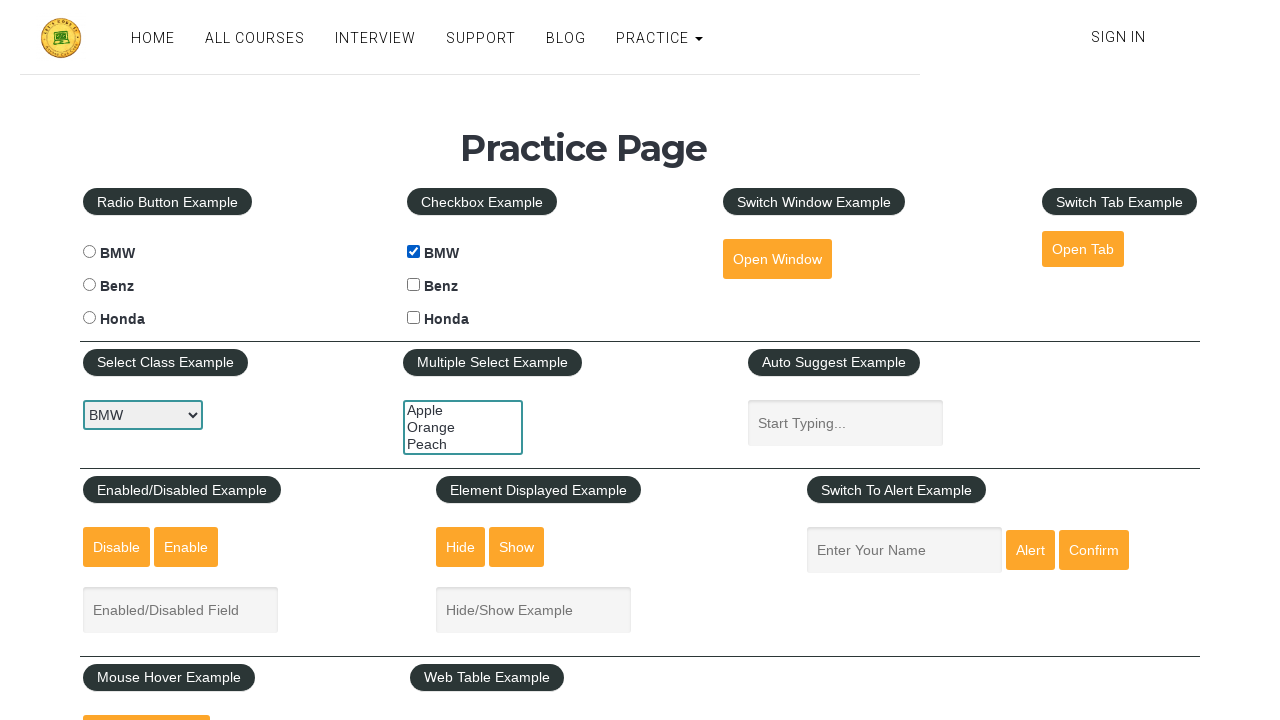

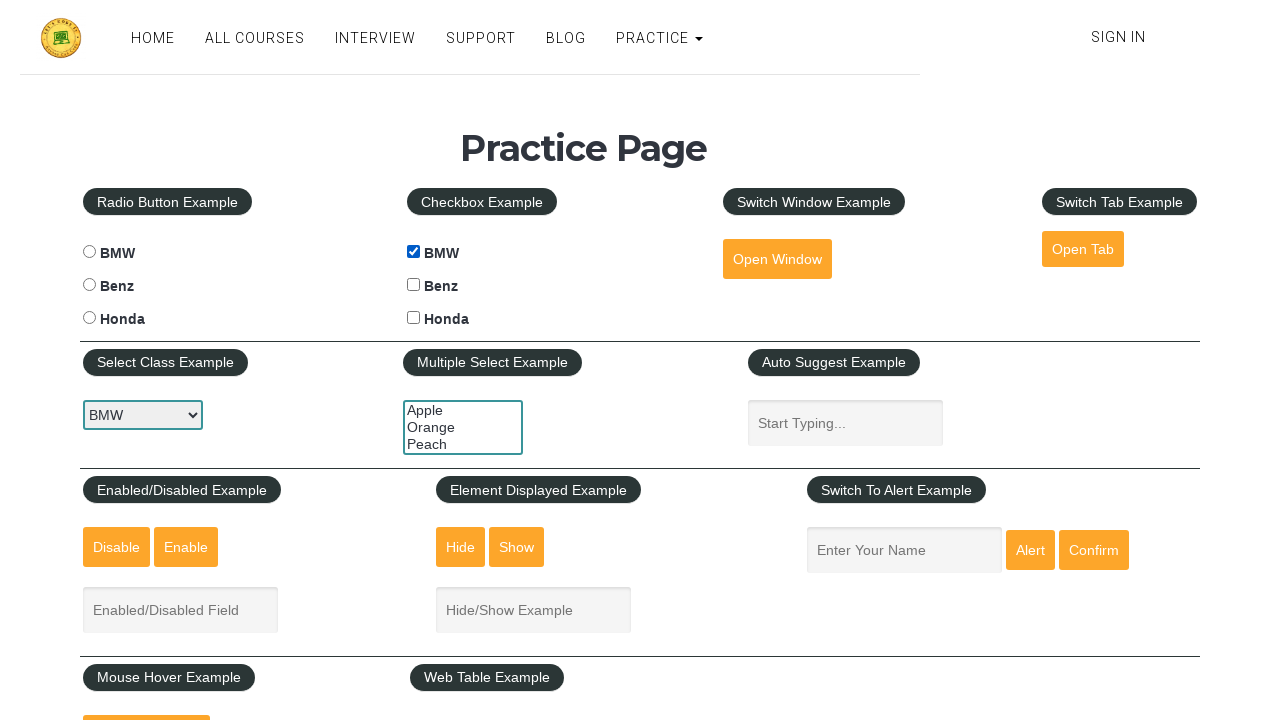